Tests static dropdown functionality by selecting options using different methods: by index, by visible text, and by value

Starting URL: https://rahulshettyacademy.com/dropdownsPractise/

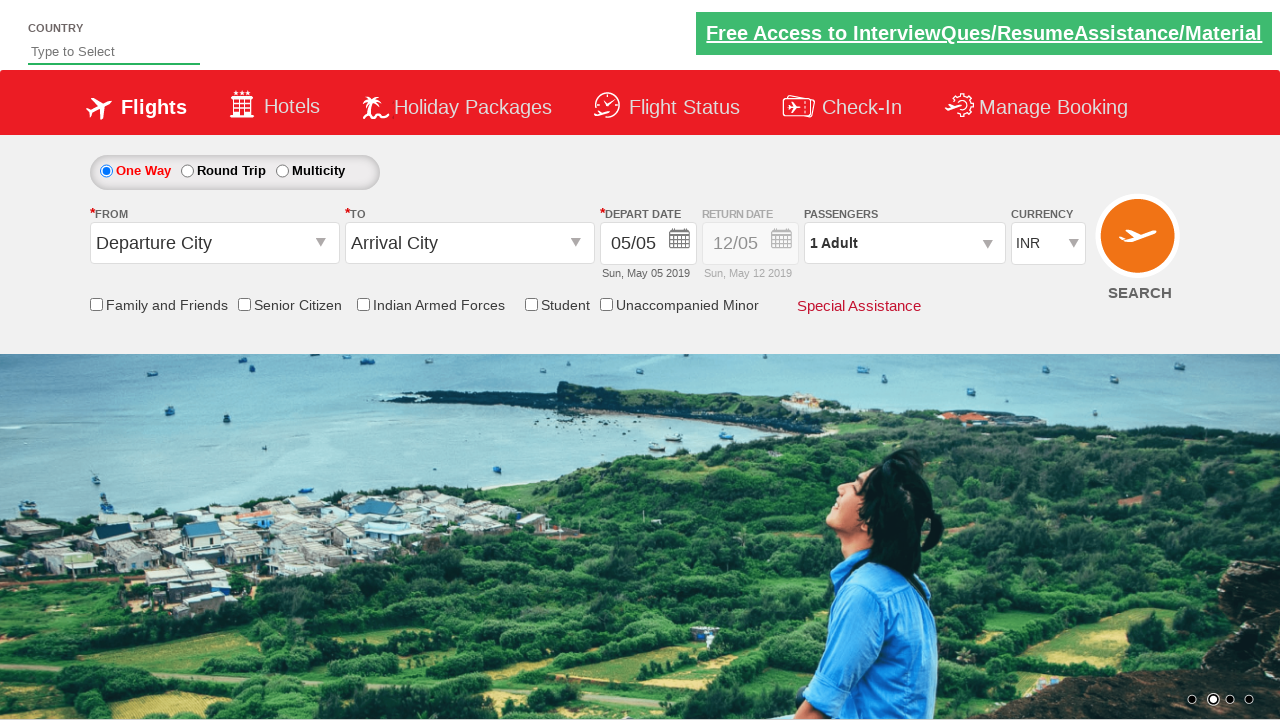

Currency dropdown selector is visible
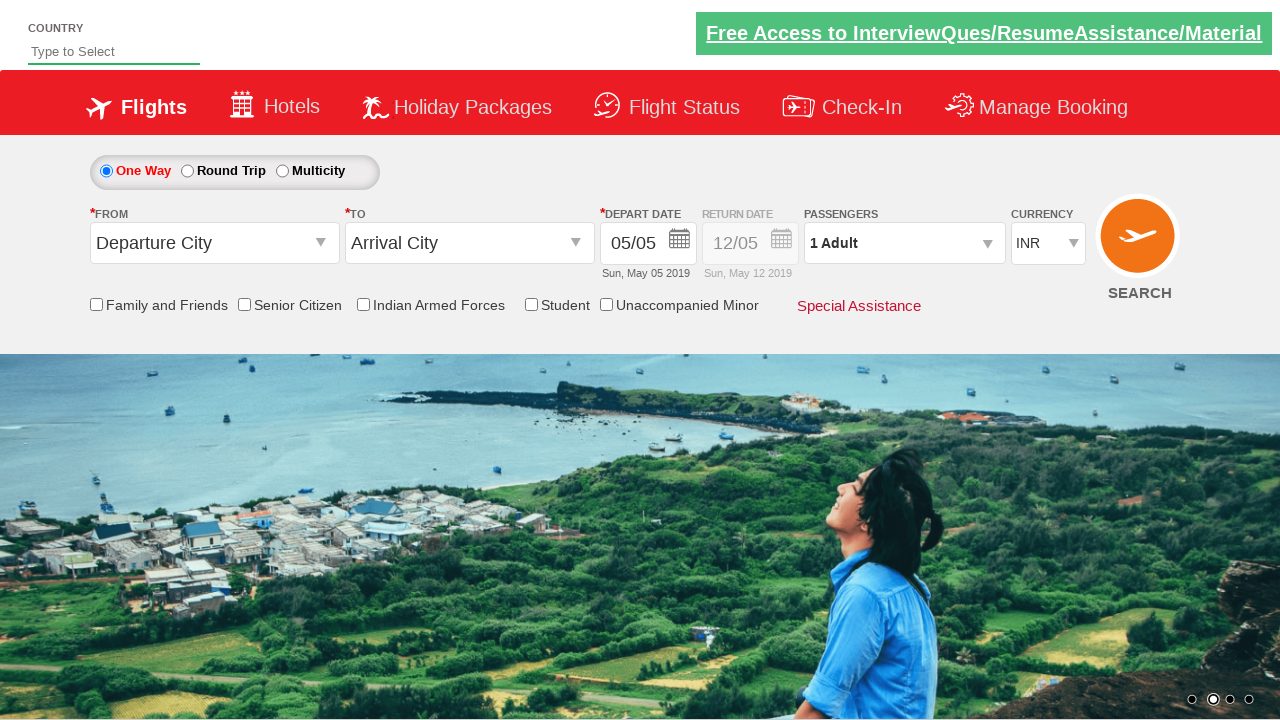

Selected dropdown option by index 3 on #ctl00_mainContent_DropDownListCurrency
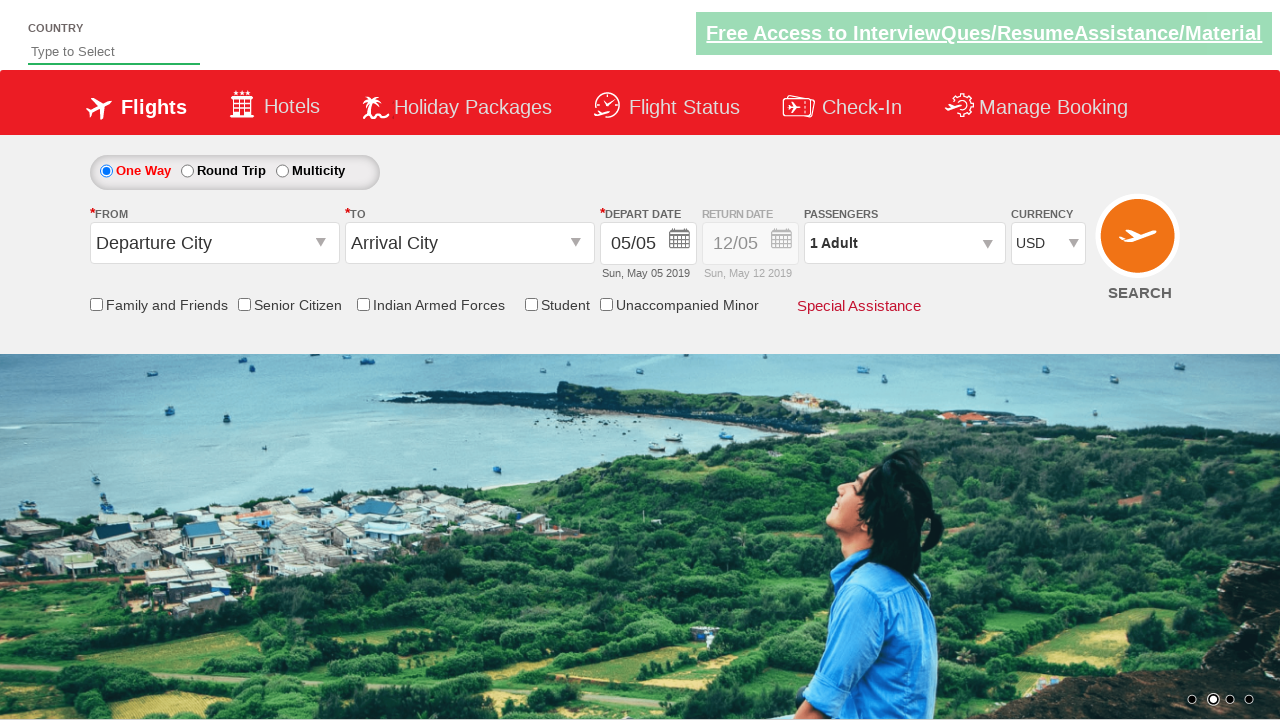

Selected dropdown option with visible text 'AED' on #ctl00_mainContent_DropDownListCurrency
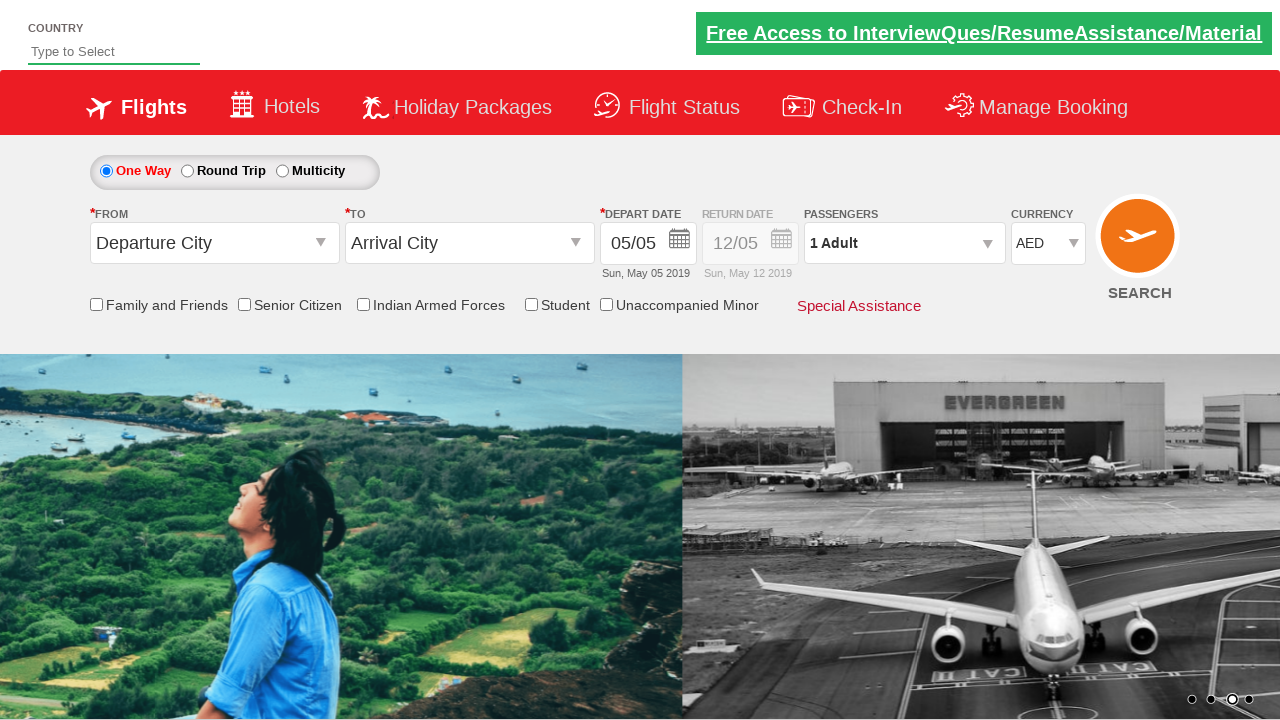

Selected dropdown option with value 'INR' on #ctl00_mainContent_DropDownListCurrency
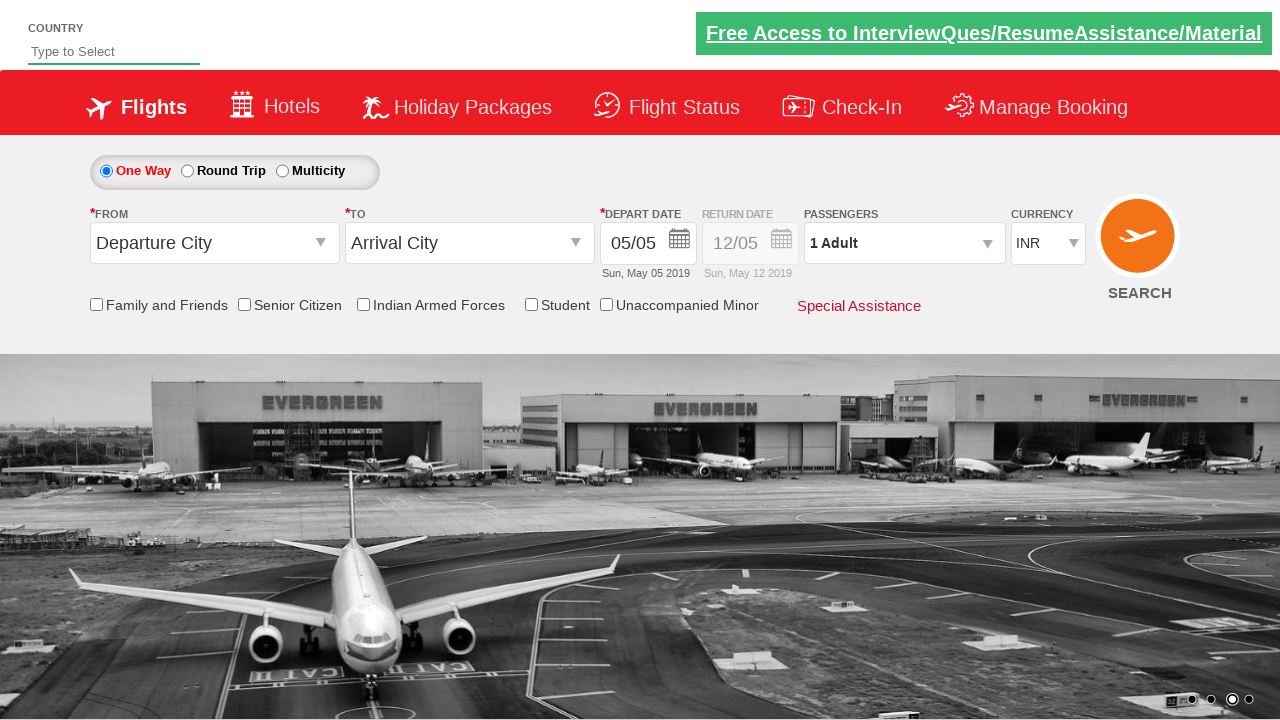

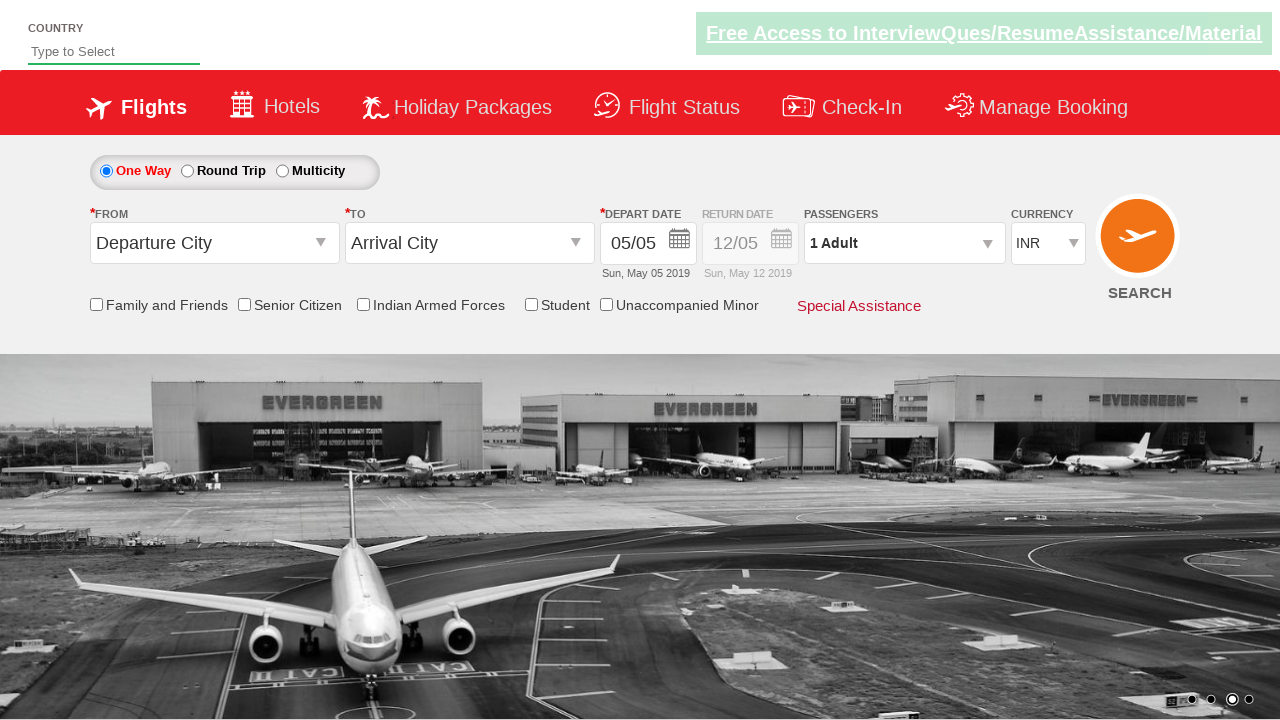